Automates a multi-step form by filling personal information, address, and payment details across three form pages, then modifies all paragraph elements on the page to display "Texto alterado"

Starting URL: https://onfly-rpa-forms-62njbv2kbq-uc.a.run.app/

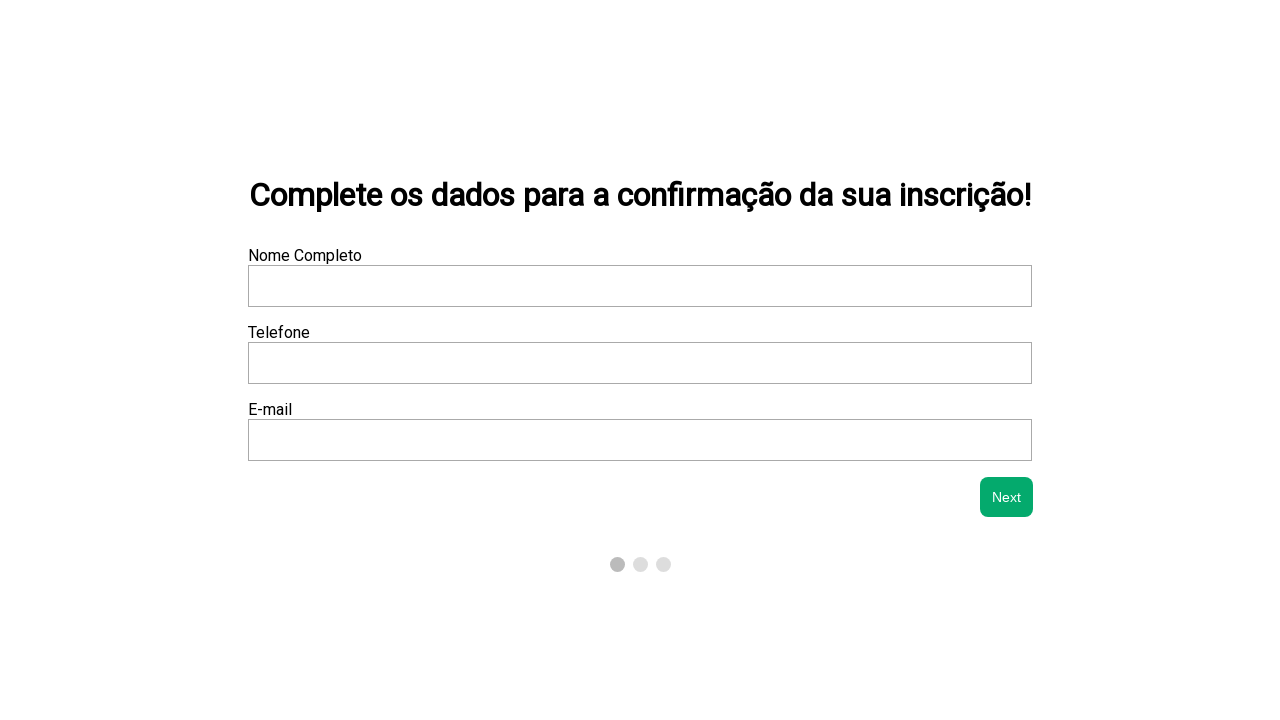

Filled name field with 'João Silva Oliveira' on xpath=/html/body/div/div[2]/form/div[1]/div[1]/input
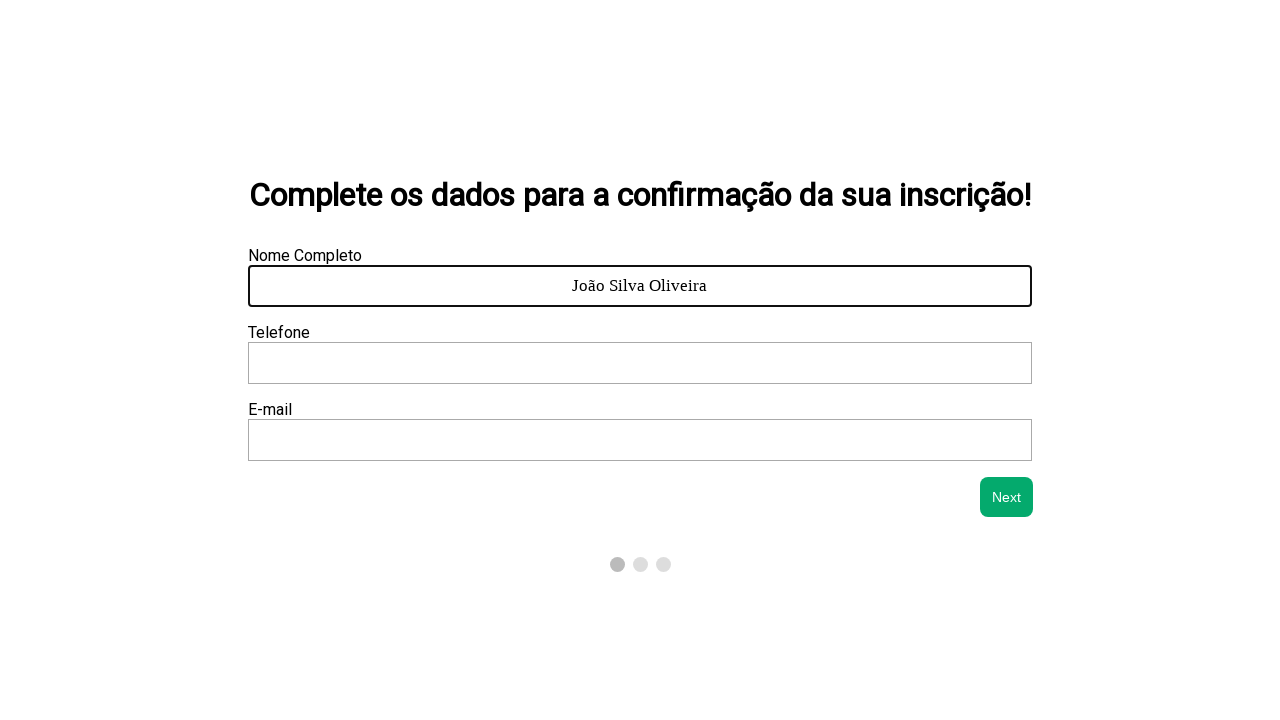

Filled phone field with '31987654321' on xpath=/html/body/div/div[2]/form/div[1]/div[2]/input
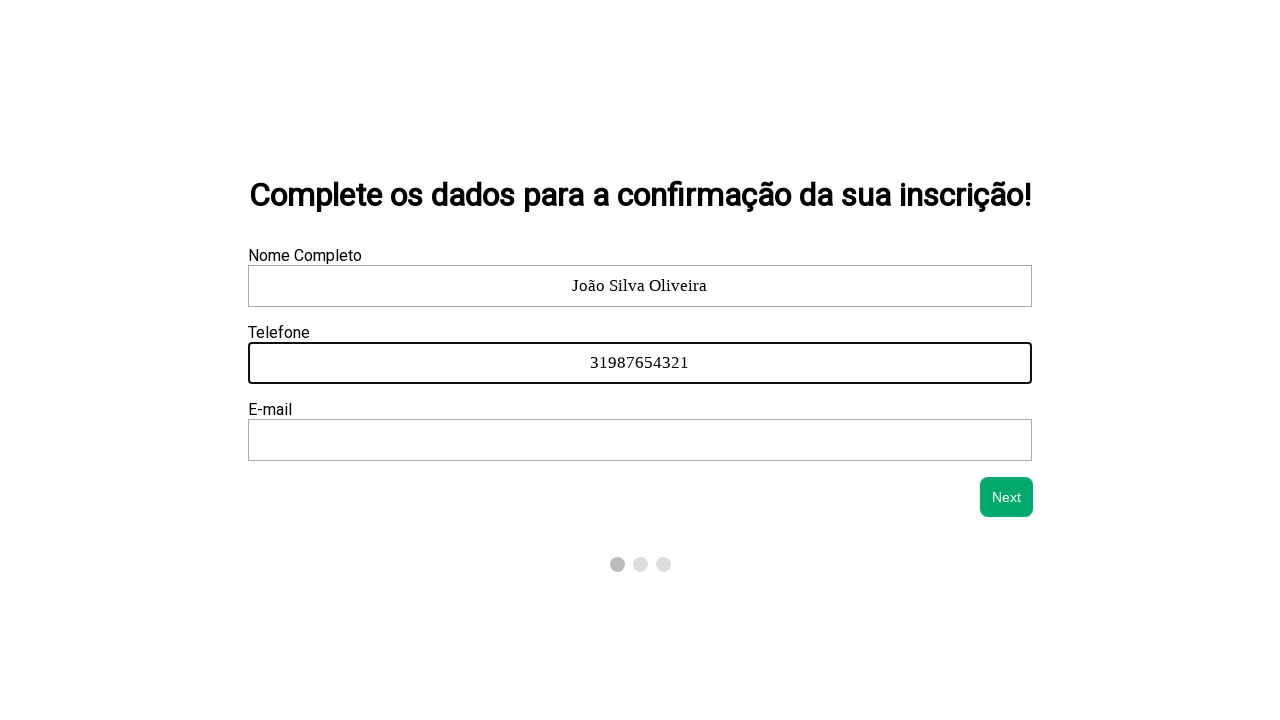

Filled email field with 'joao.silva@example.com' on xpath=/html/body/div/div[2]/form/div[1]/div[3]/input
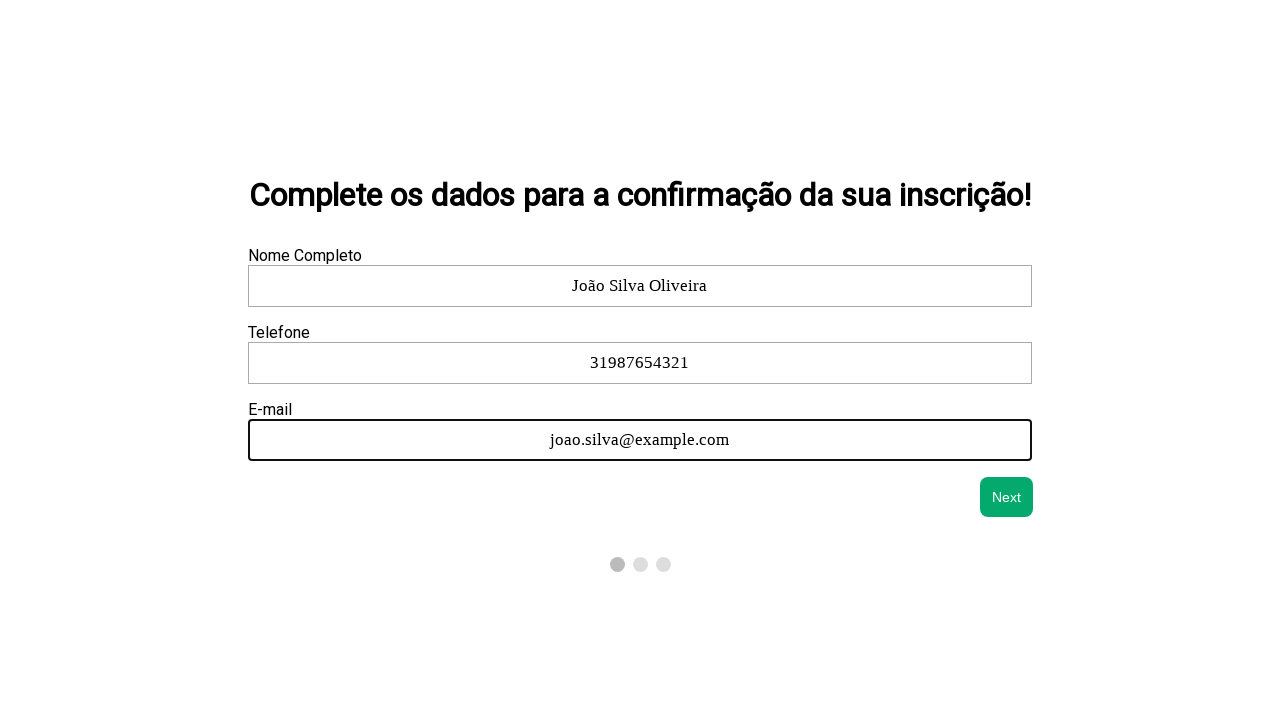

Clicked next button to proceed from personal information to address step at (1007, 497) on xpath=/html/body/div/div[2]/form/div[4]/button[2]
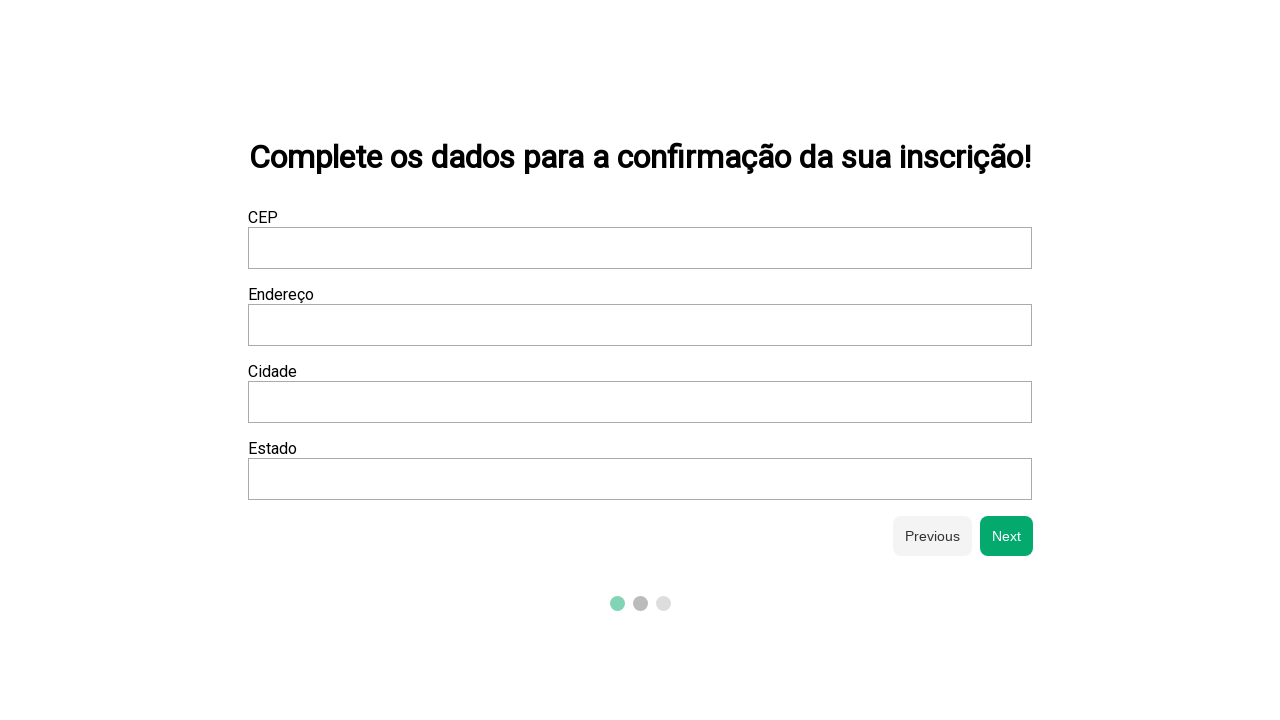

Filled postal code field with '13216000' on xpath=/html/body/div/div[2]/form/div[2]/div[1]/input
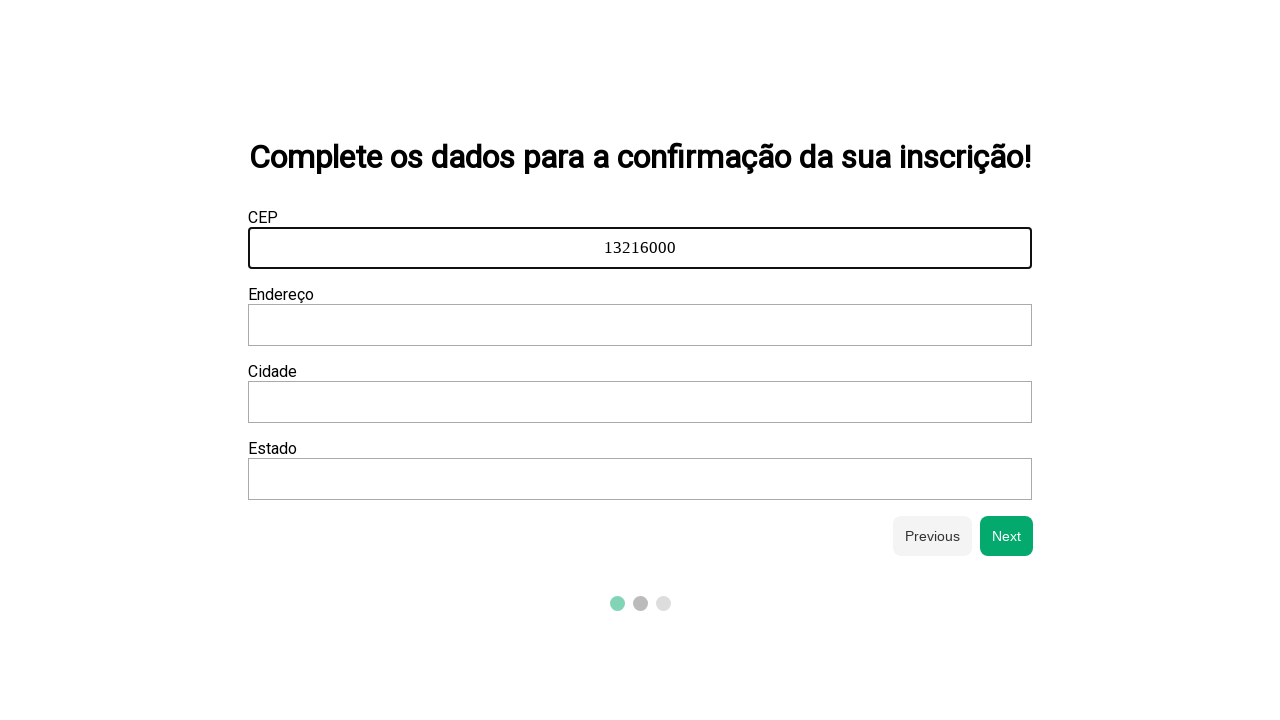

Filled street address field with 'Avenida São João, 742' on xpath=/html/body/div/div[2]/form/div[2]/div[2]/input
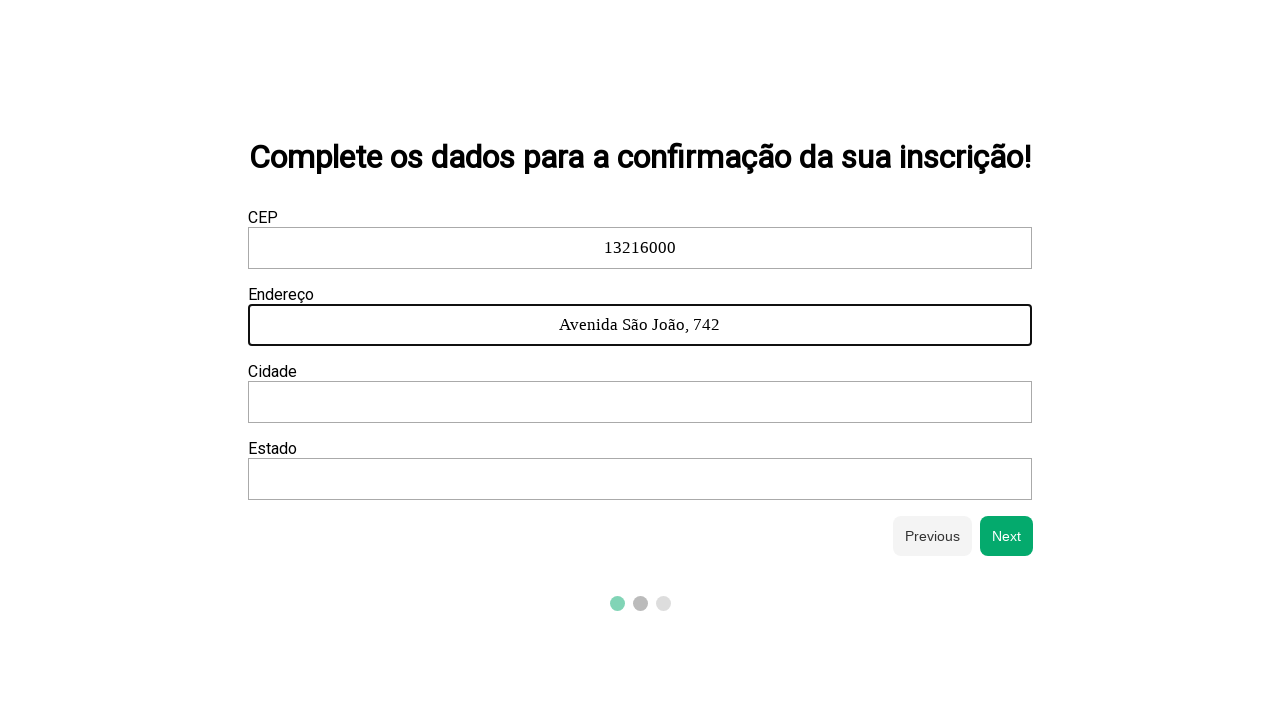

Filled city field with 'Jundiaí' on xpath=/html/body/div/div[2]/form/div[2]/div[3]/input
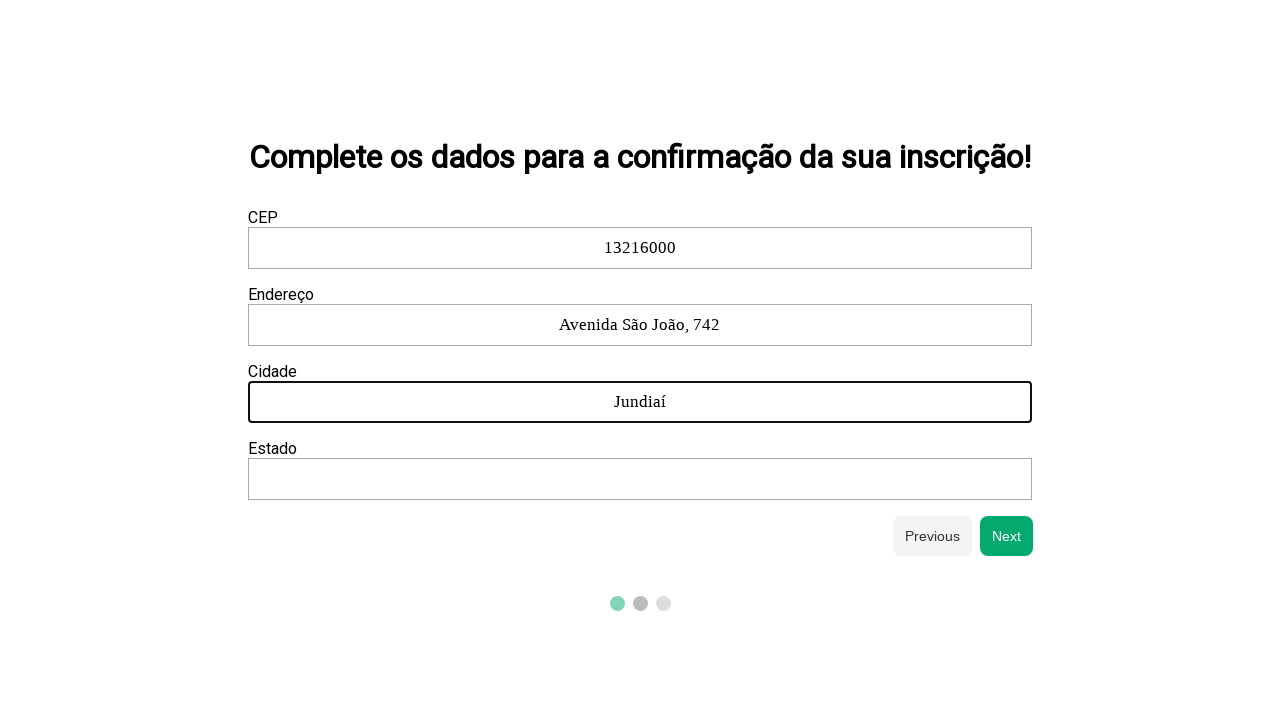

Filled state field with 'SP' on xpath=/html/body/div/div[2]/form/div[2]/div[4]/input
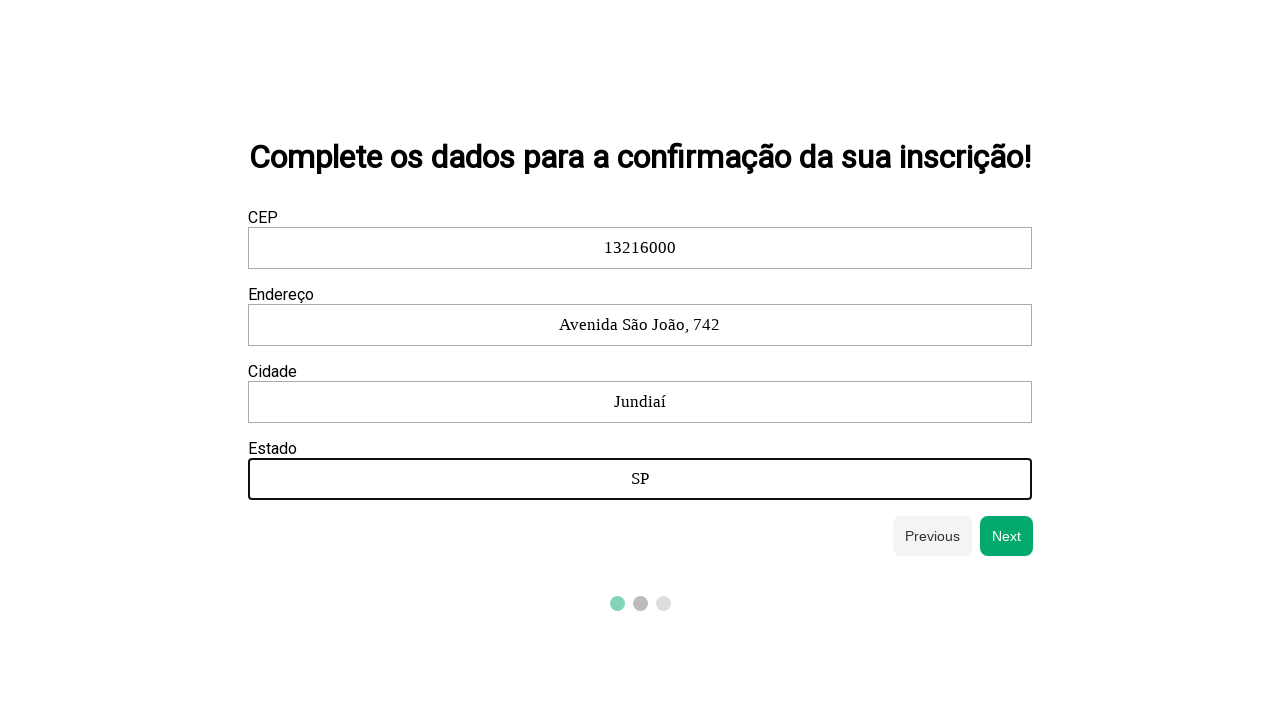

Clicked next button to proceed from address to payment step at (1007, 536) on xpath=/html/body/div/div[2]/form/div[4]/button[2]
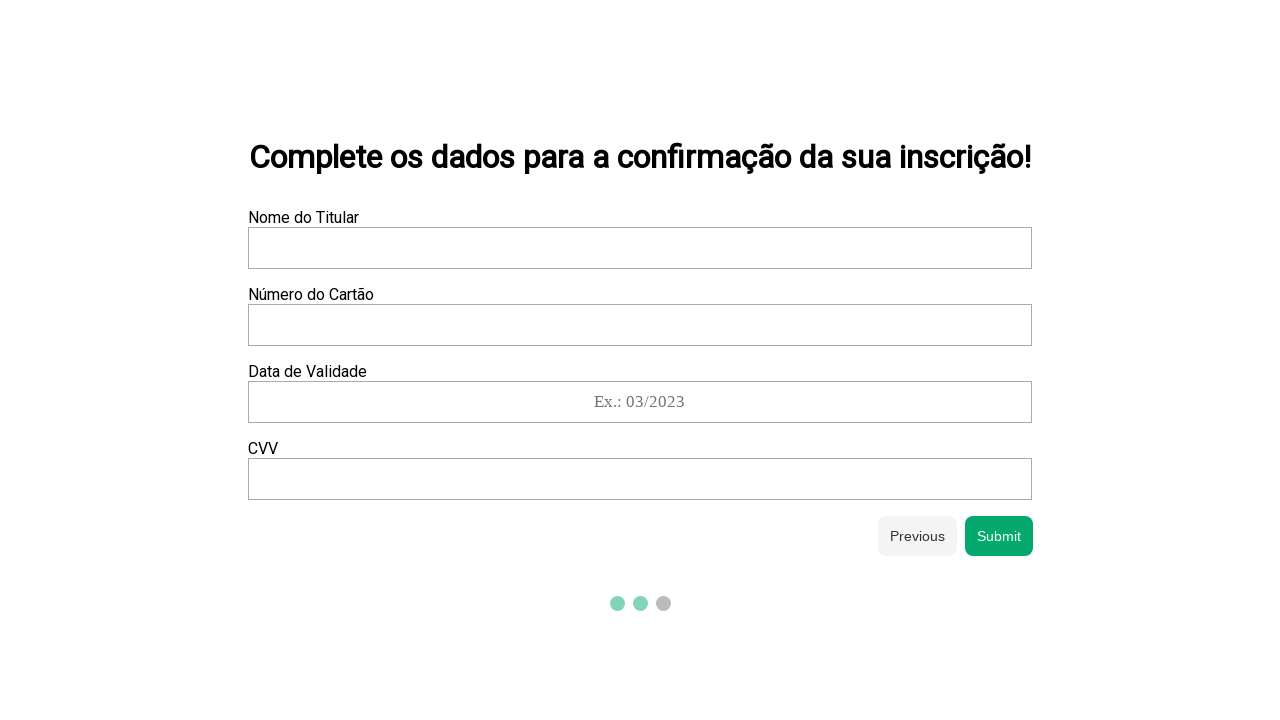

Filled cardholder name field with 'João Silva Oliveira' on xpath=/html/body/div/div[2]/form/div[3]/div[1]/input
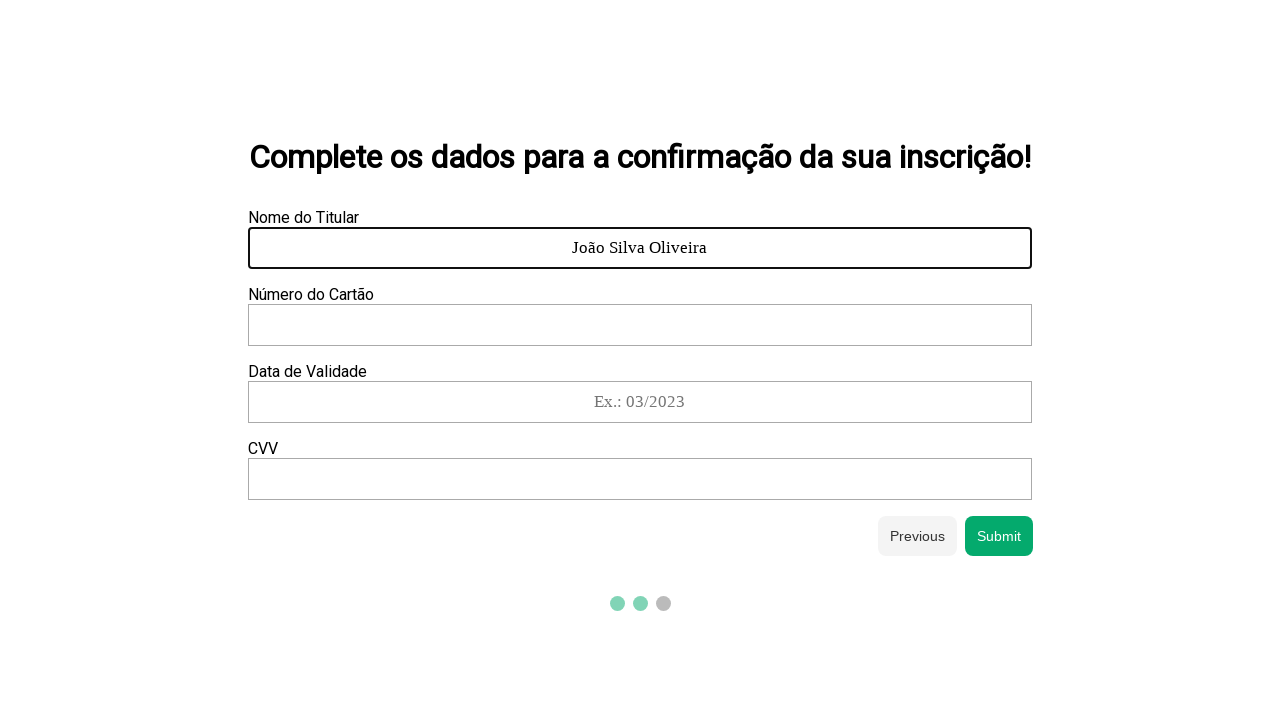

Filled credit card number field with '4532 7891 2345 6789' on xpath=/html/body/div/div[2]/form/div[3]/div[2]/input
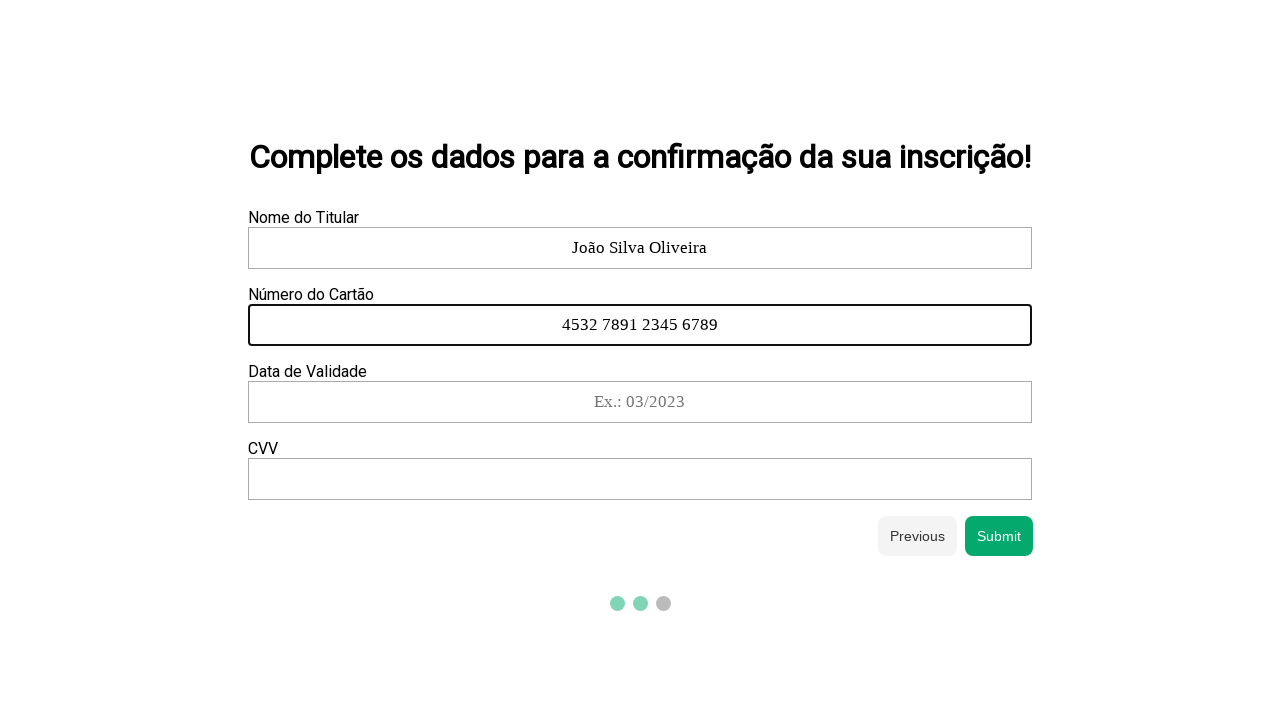

Filled card expiry field with '08/2029' on xpath=/html/body/div/div[2]/form/div[3]/div[3]/input
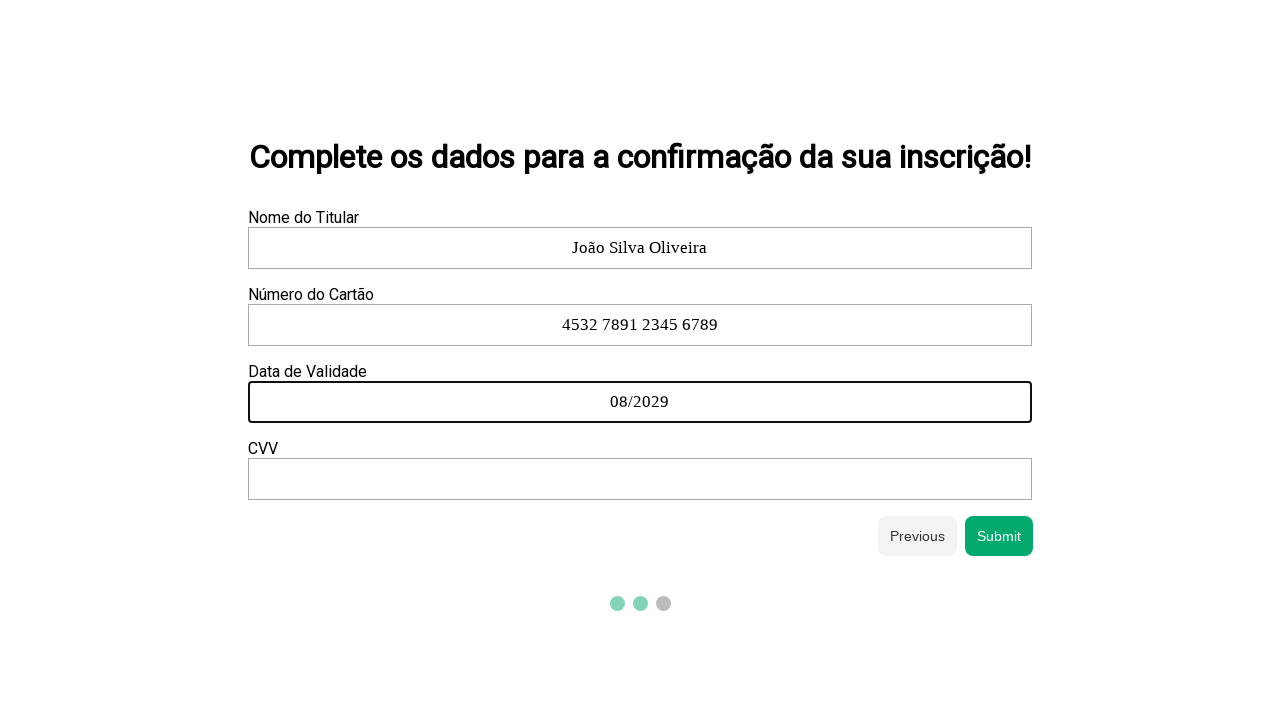

Filled card CVV field with '456' on xpath=/html/body/div/div[2]/form/div[3]/div[4]/input
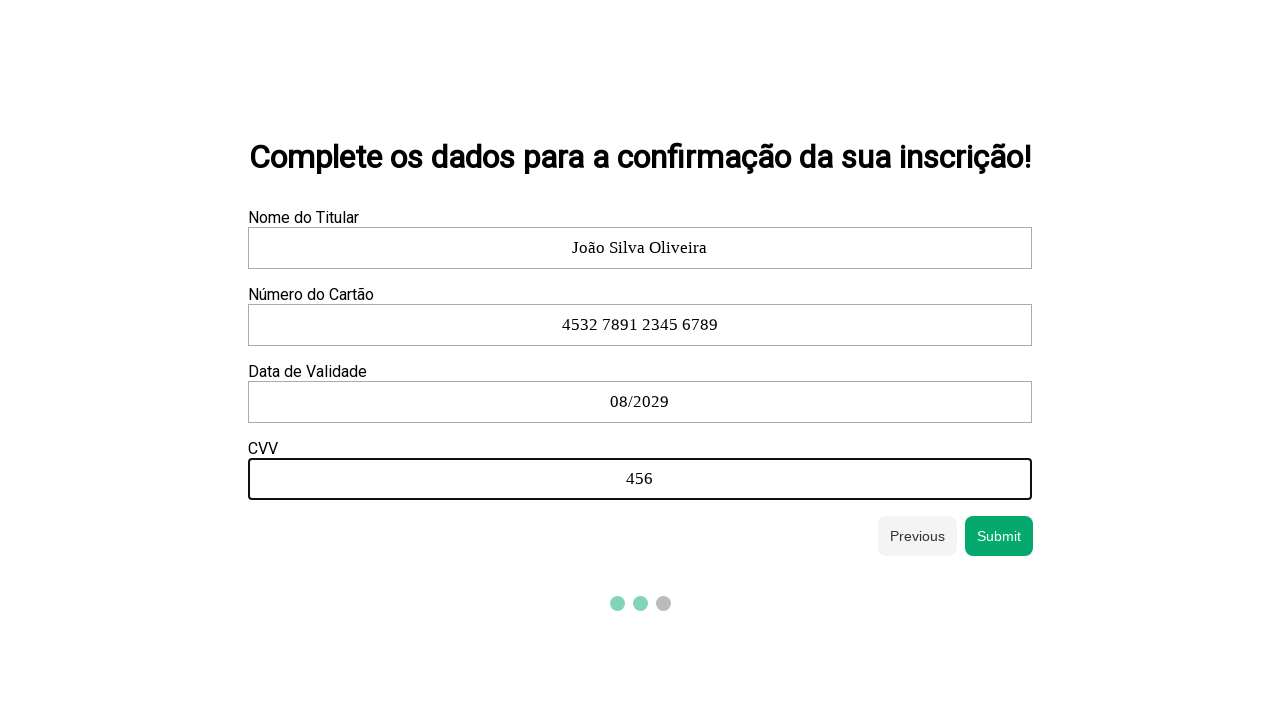

Clicked submit button to complete form submission at (999, 536) on xpath=/html/body/div/div[2]/form/div[4]/button[2]
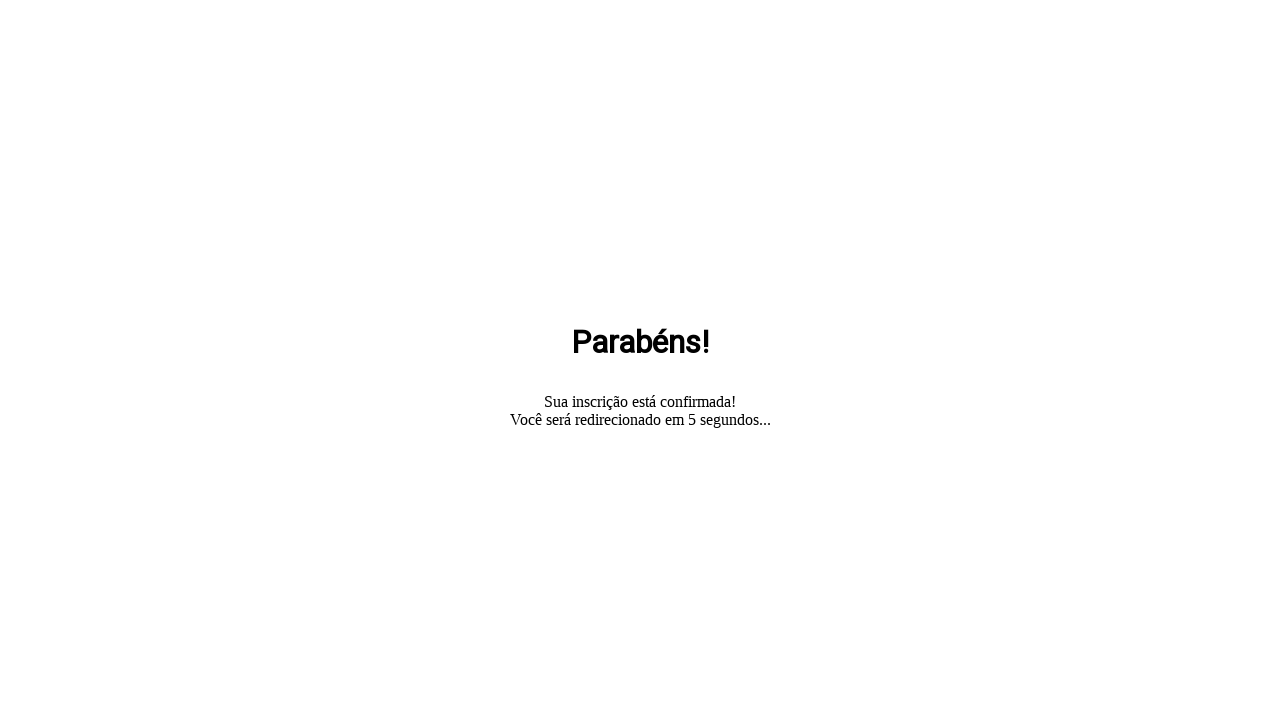

Waited 2 seconds for form submission to complete
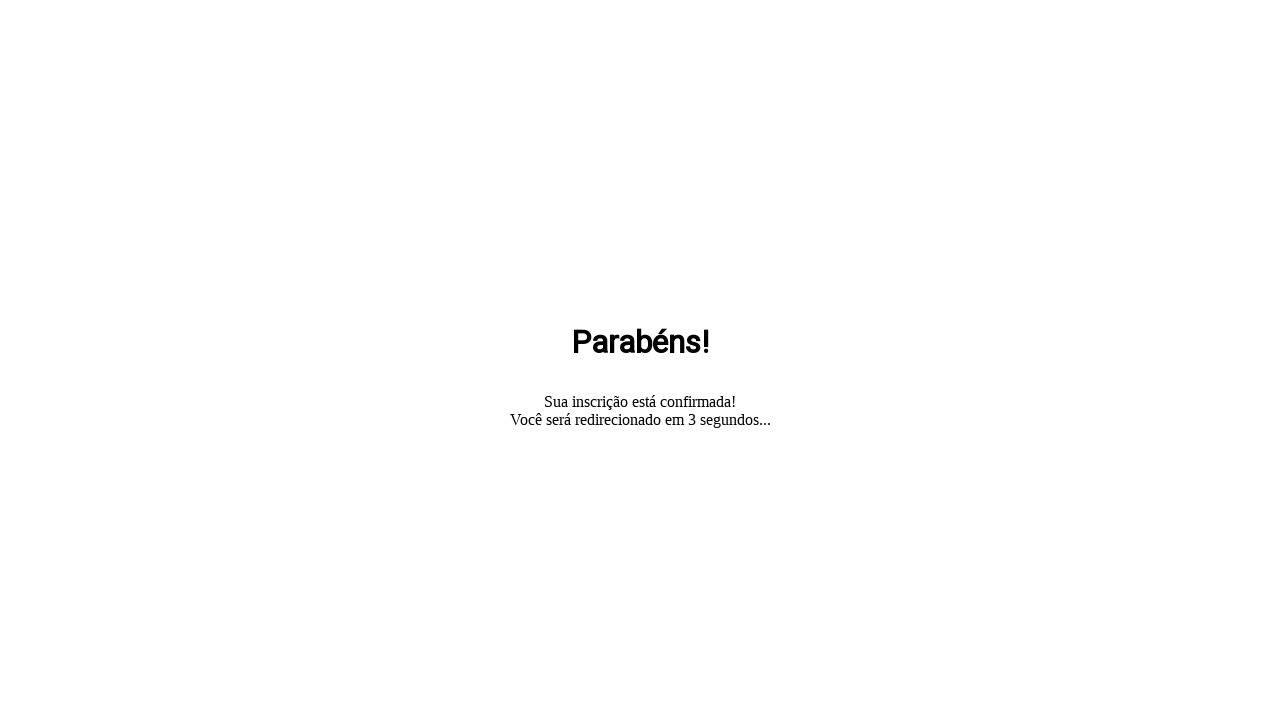

Modified all paragraph elements on the page to display 'Texto alterado'
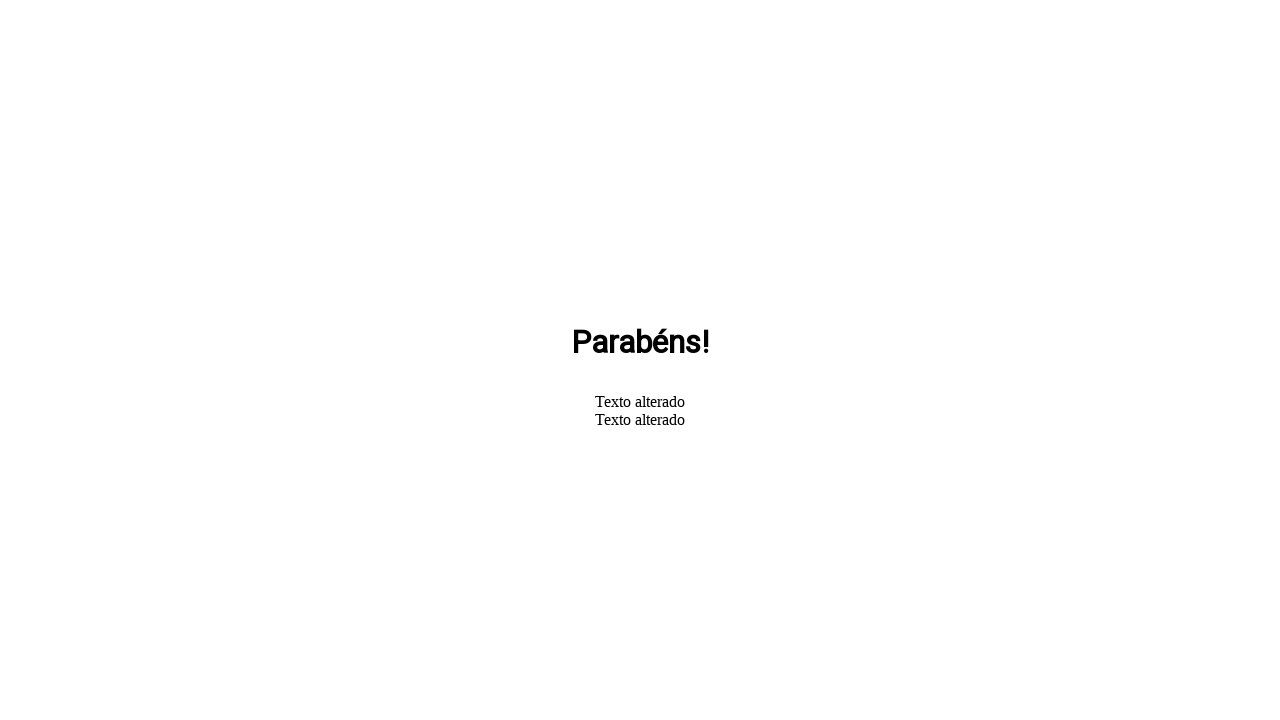

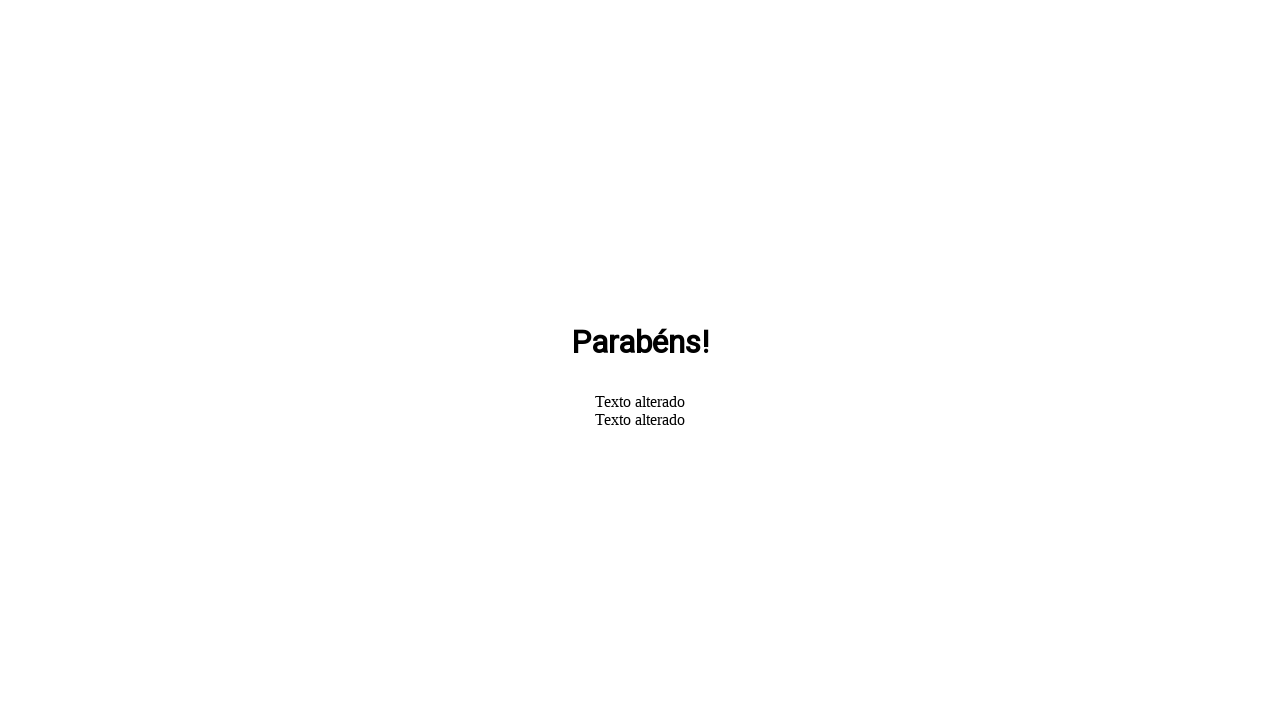